Tests adding a new todo item by filling the input field and pressing Enter, then verifying the item is visible

Starting URL: https://todomvc.com/examples/react/dist/

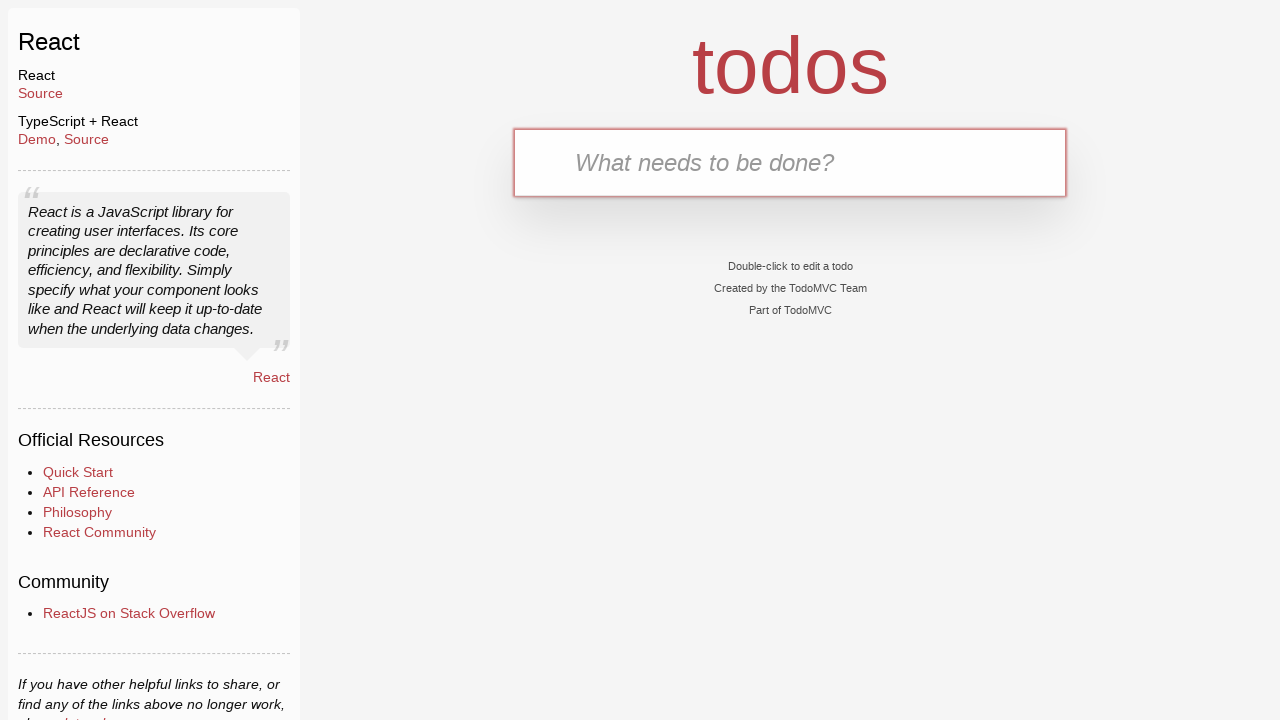

Filled new todo input field with 'hi' on internal:label="New Todo Input"i
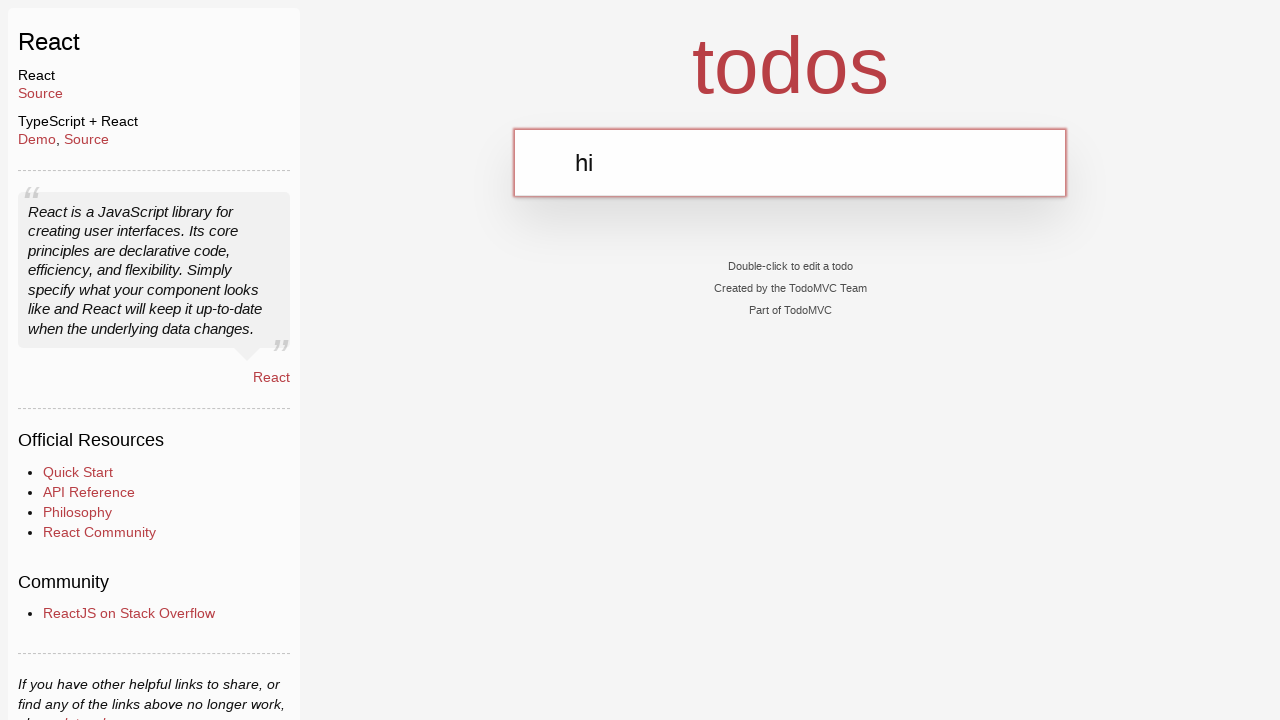

Pressed Enter to add the todo item on internal:label="New Todo Input"i
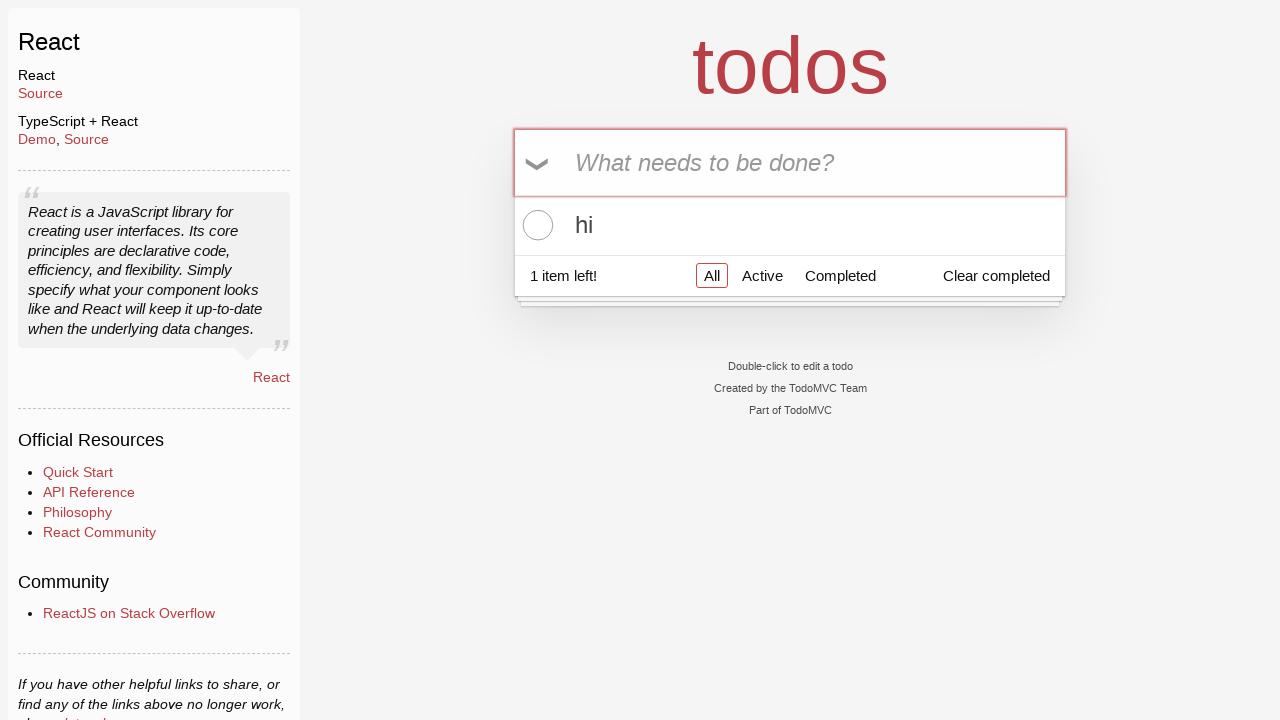

Verified that the new todo item is visible on the page
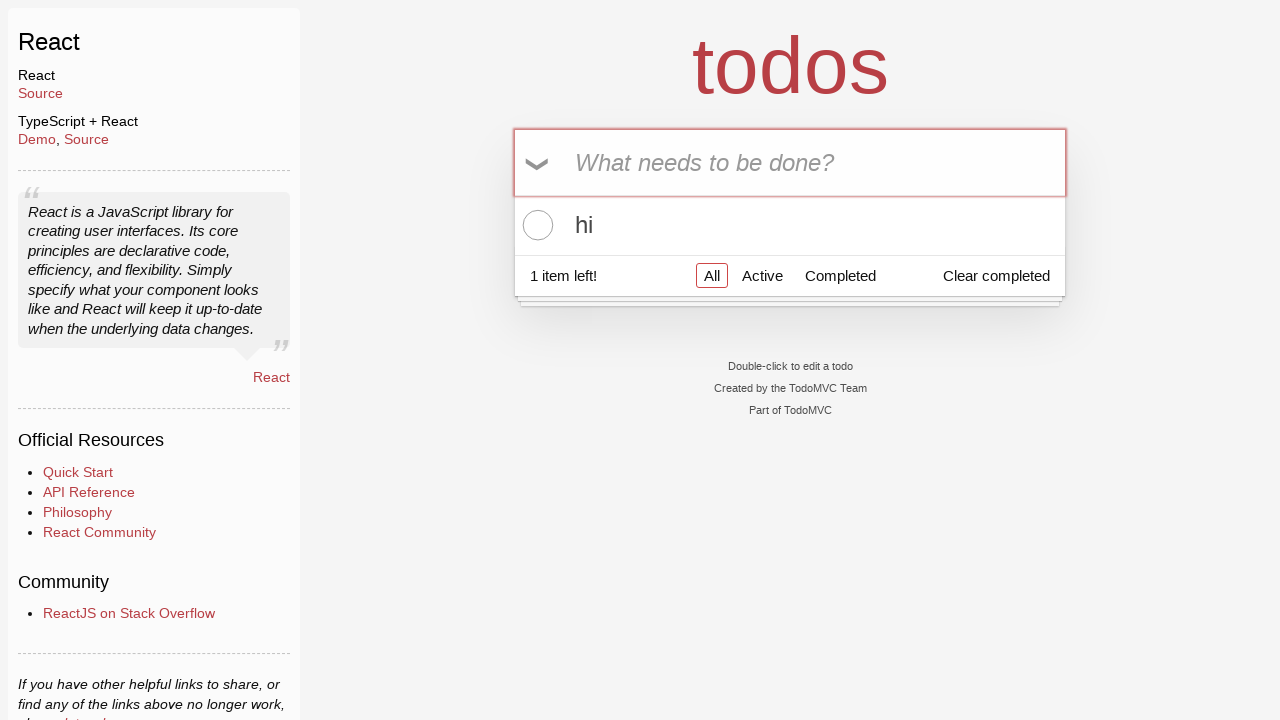

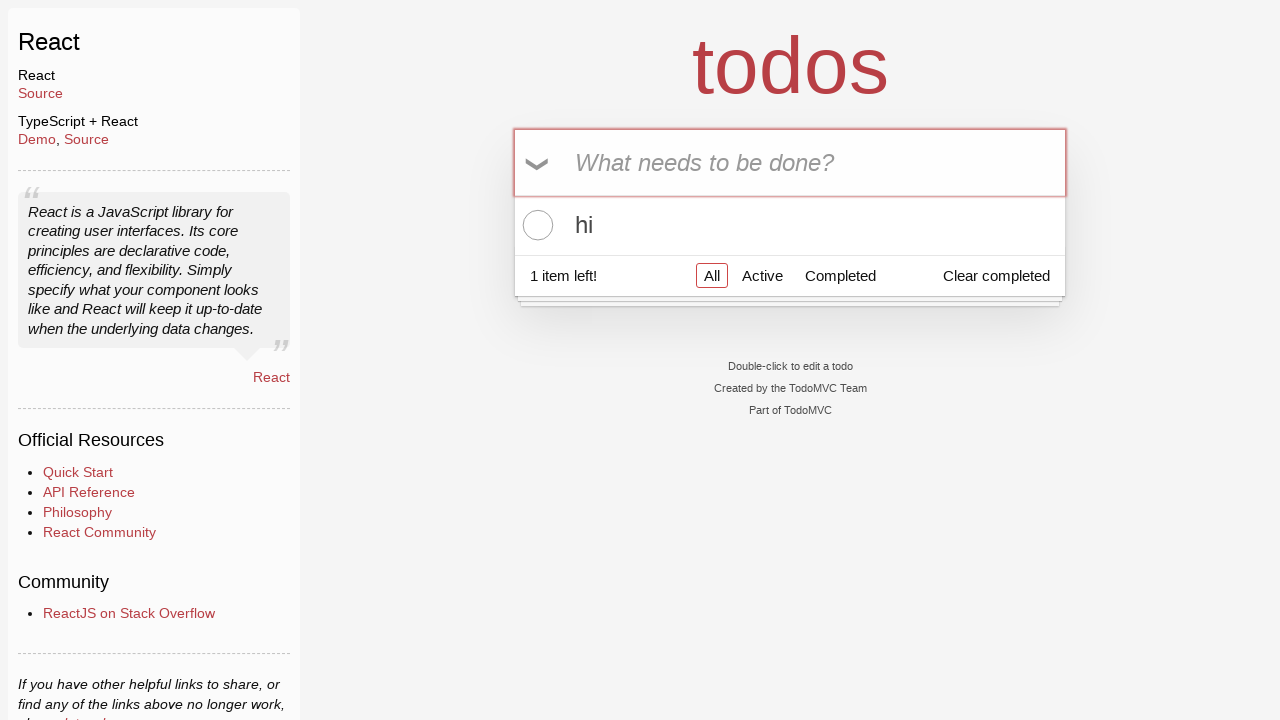